Tests that entering a valid number (81) between 50-100 with a perfect square root displays the correct calculated result in an alert

Starting URL: https://kristinek.github.io/site/tasks/enter_a_number

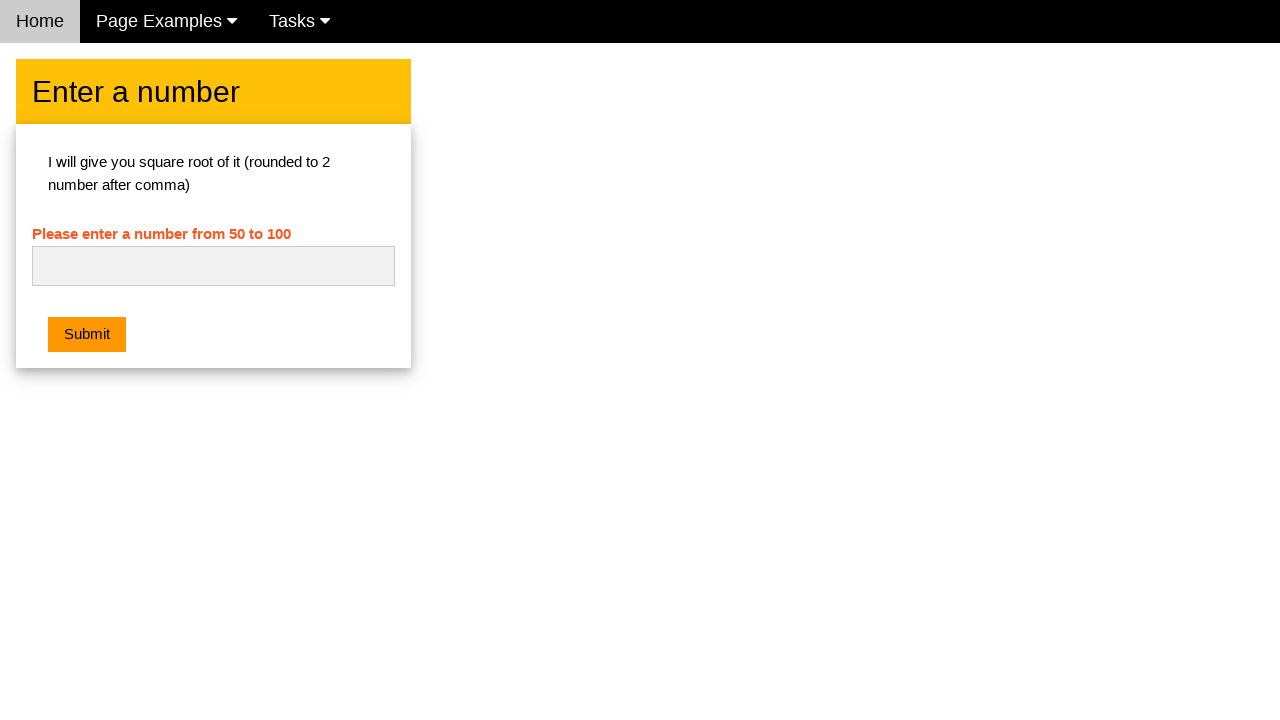

Navigated to enter_a_number task page
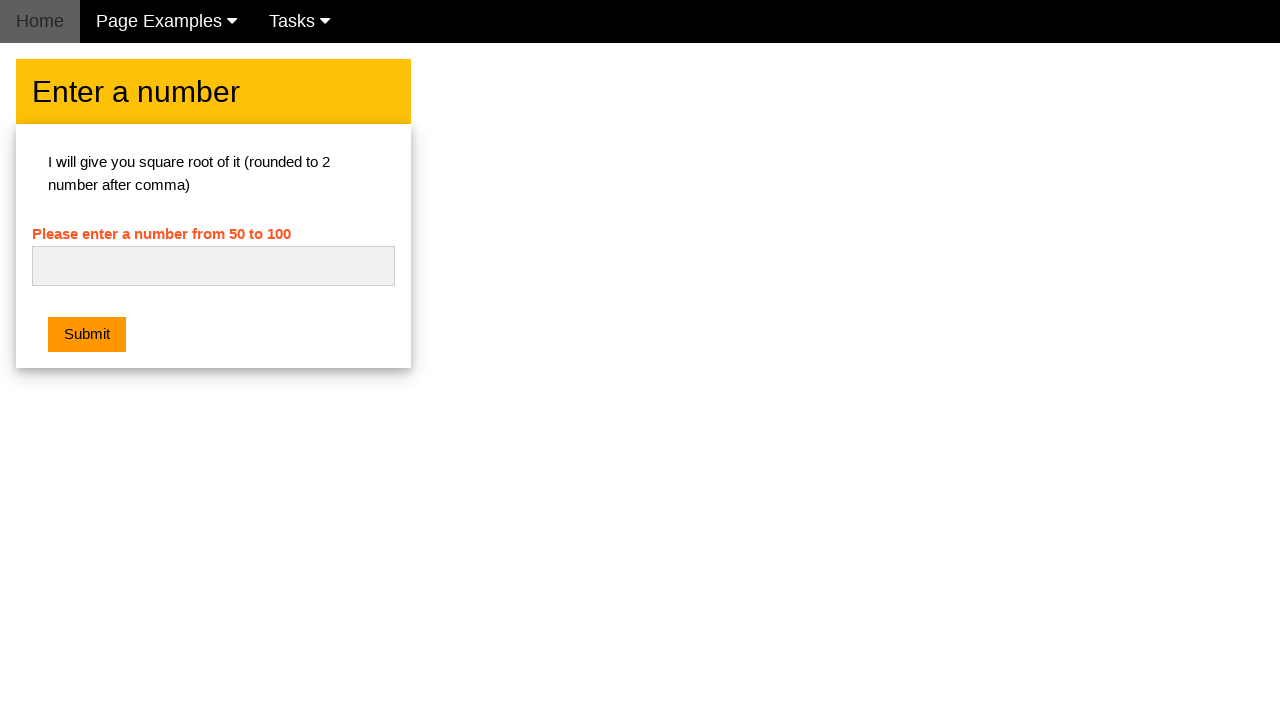

Filled input field with 81.0 (a perfect square) on #numb
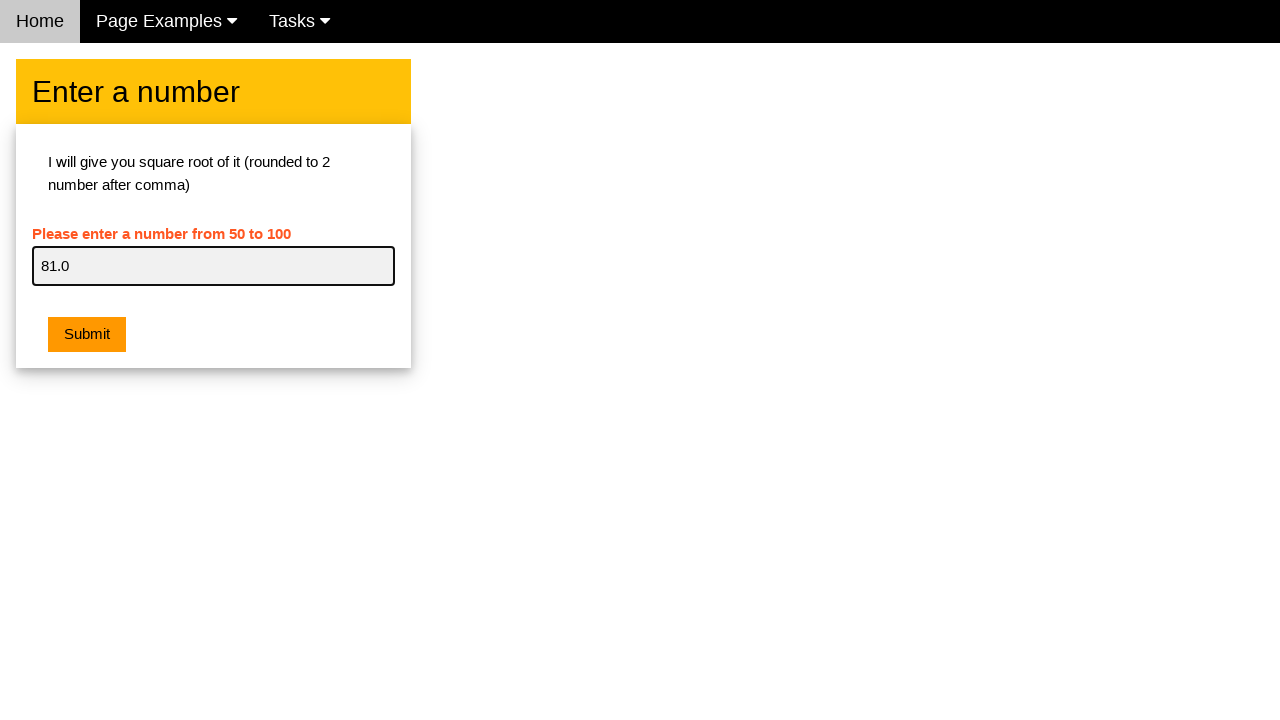

Set up dialog handler to verify correct square root calculation
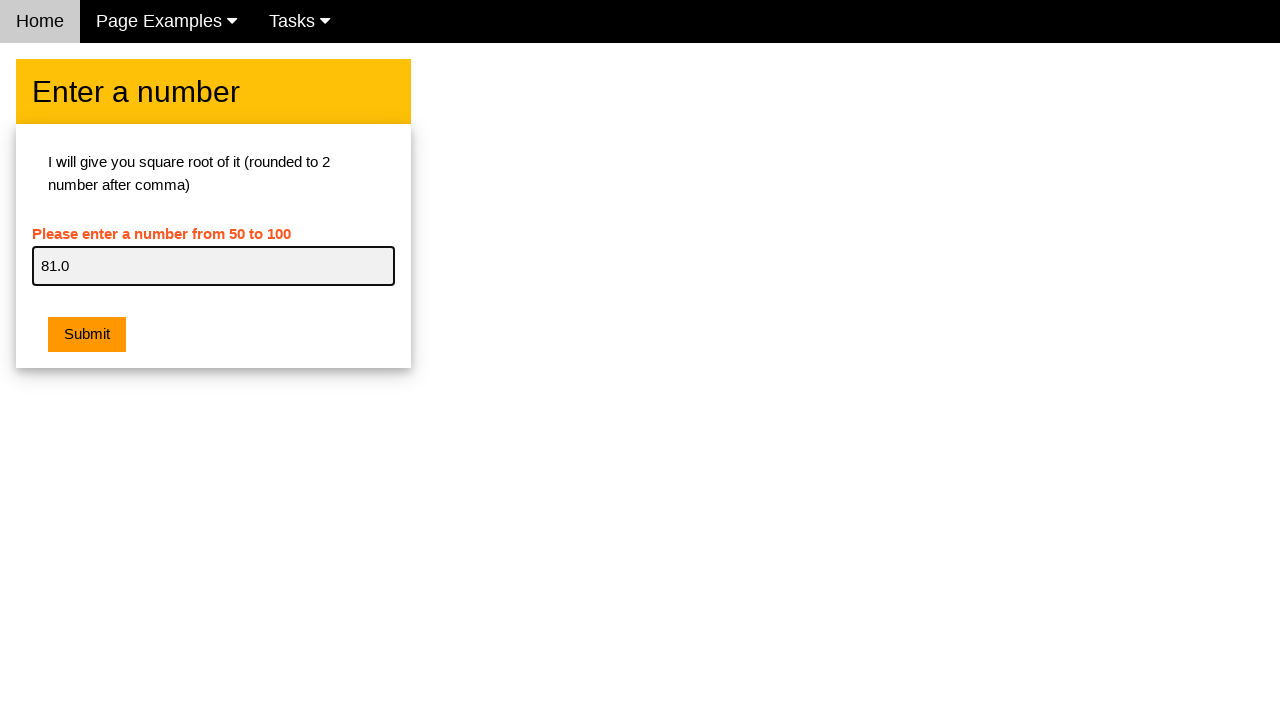

Clicked submit button to calculate square root at (87, 335) on button
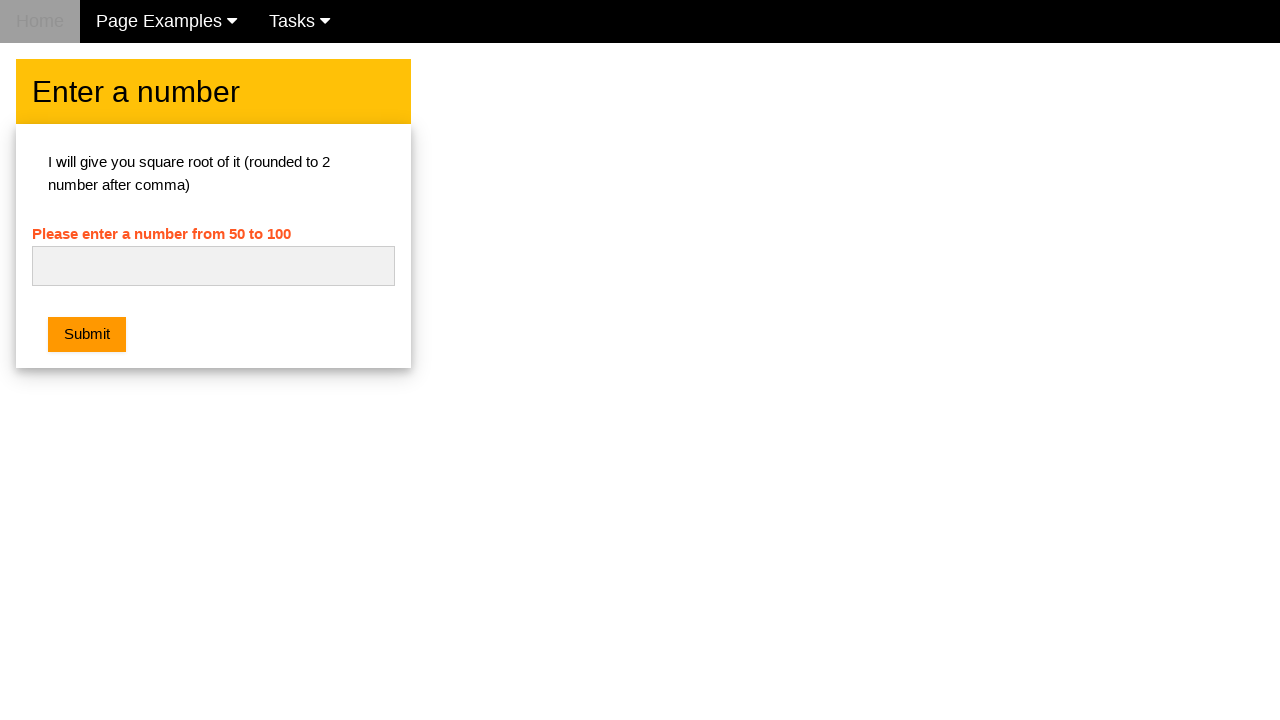

Waited for dialog to be processed
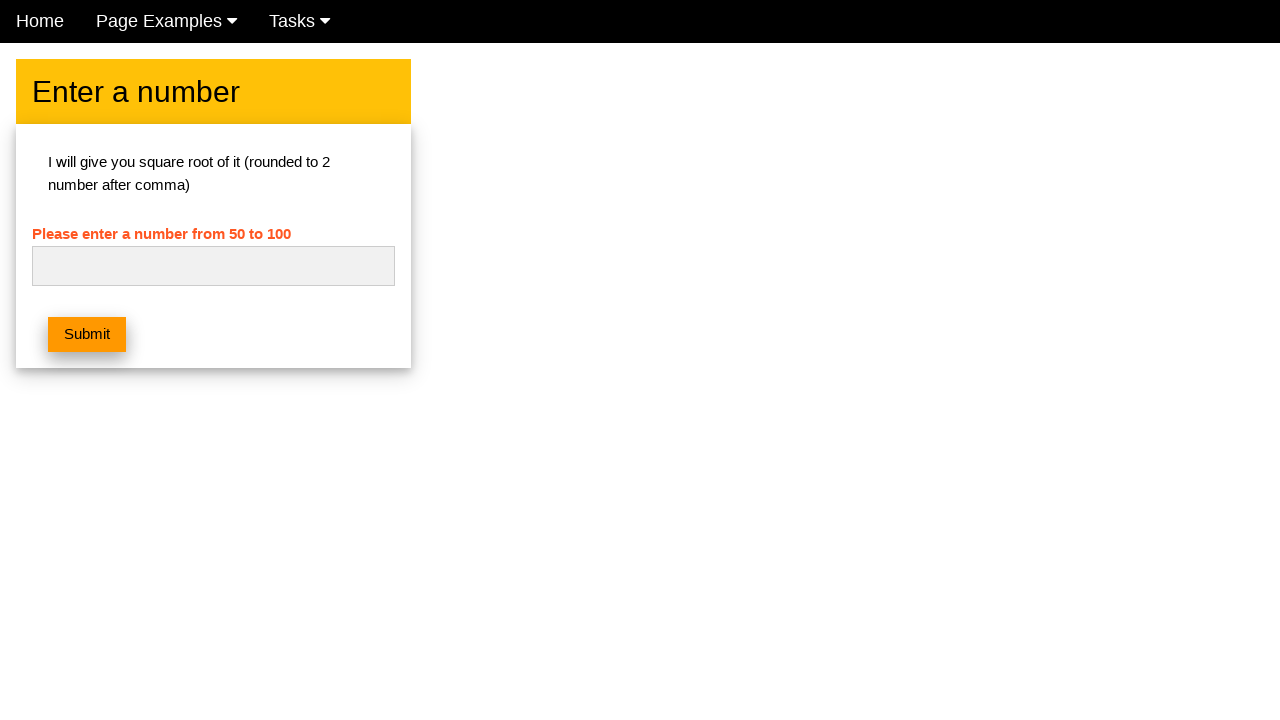

Retrieved error message element text
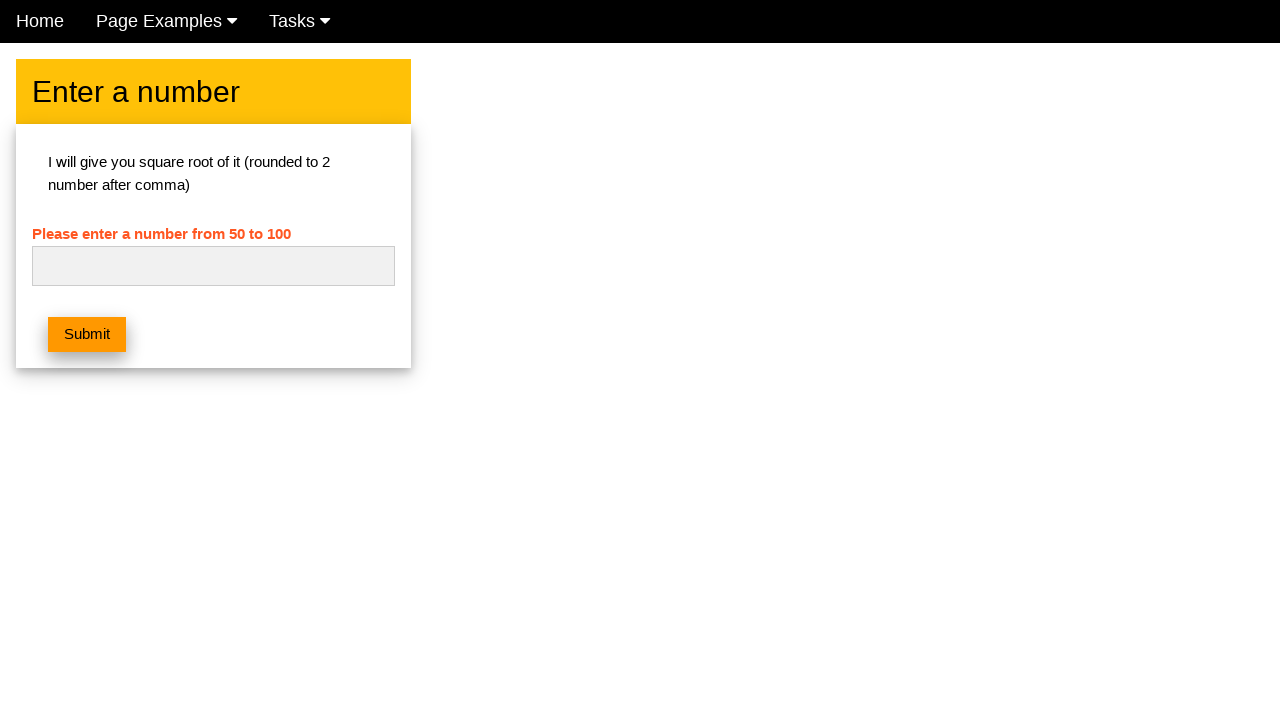

Verified no error message is displayed
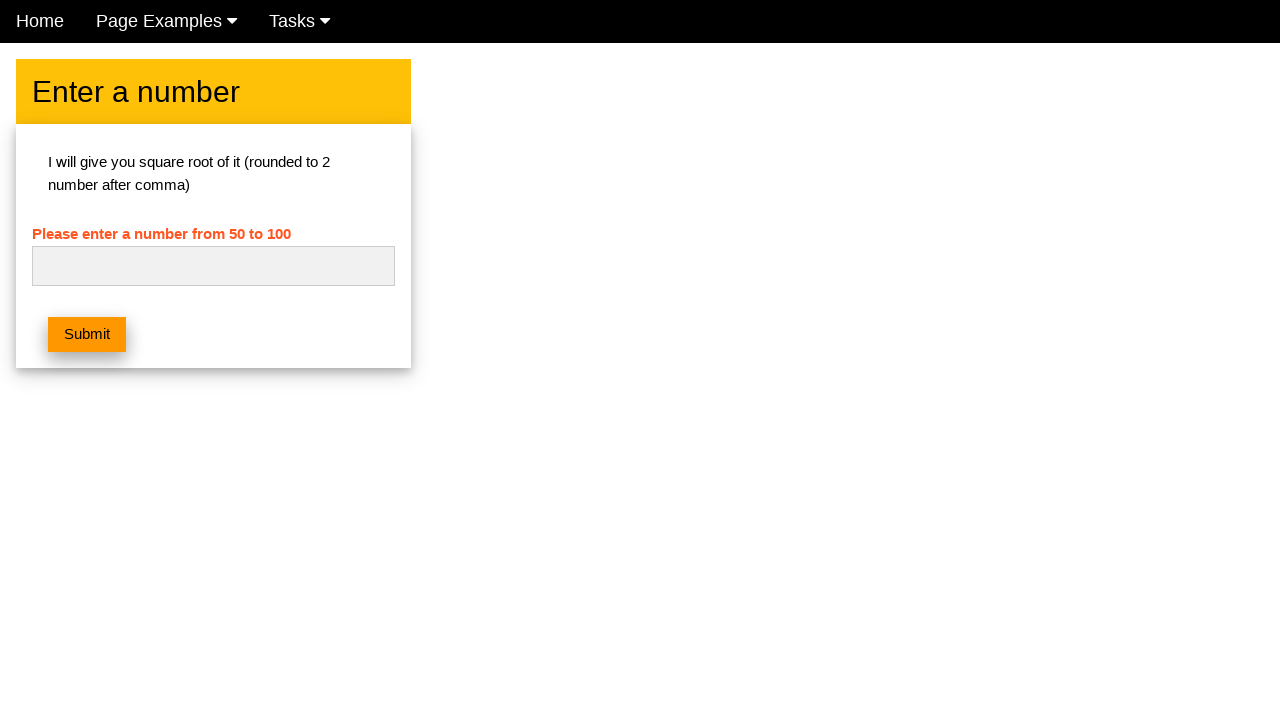

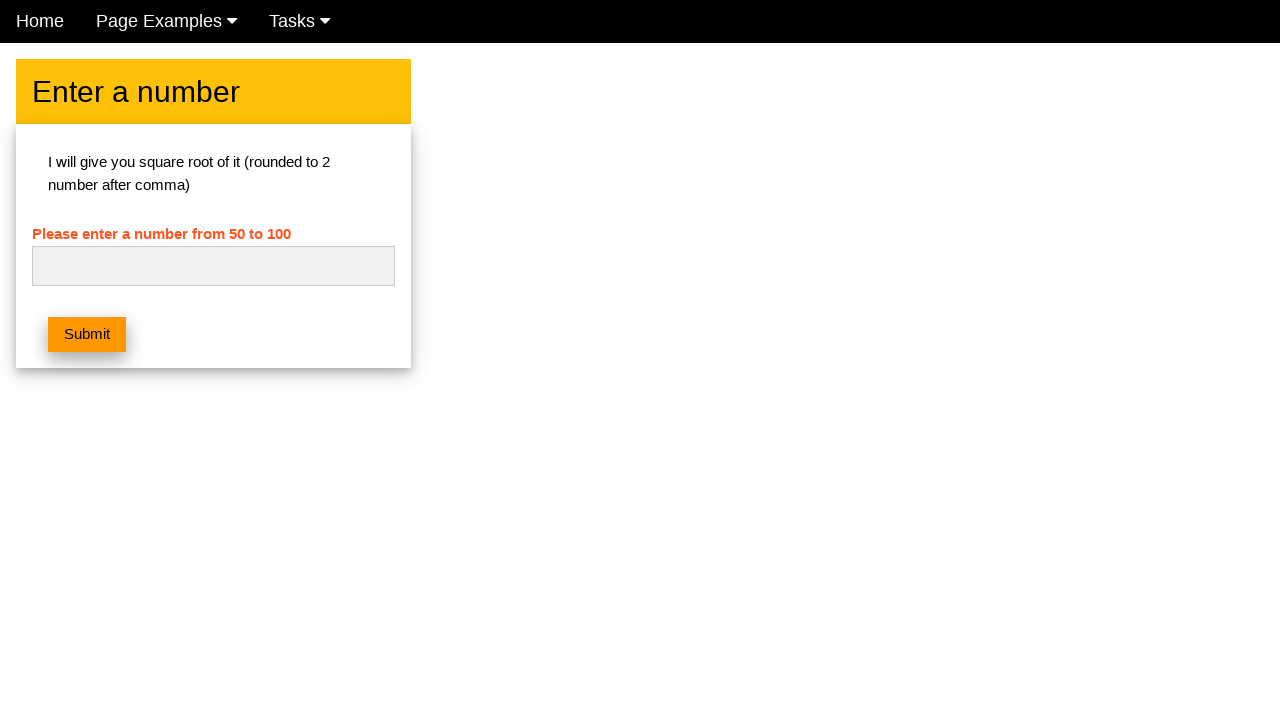